Verifies that after dismissing the modal and clicking the reset button, the modal will appear again on page refresh.

Starting URL: https://the-internet.herokuapp.com/entry_ad

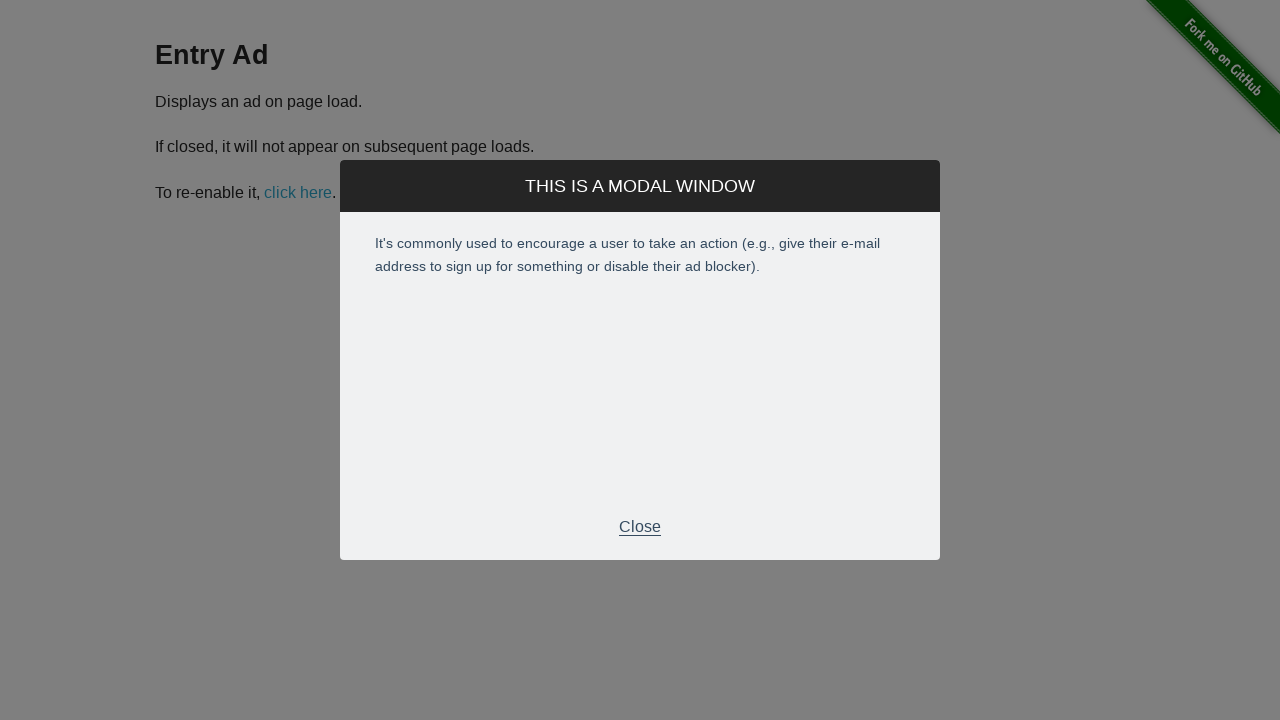

Modal appeared on initial page load
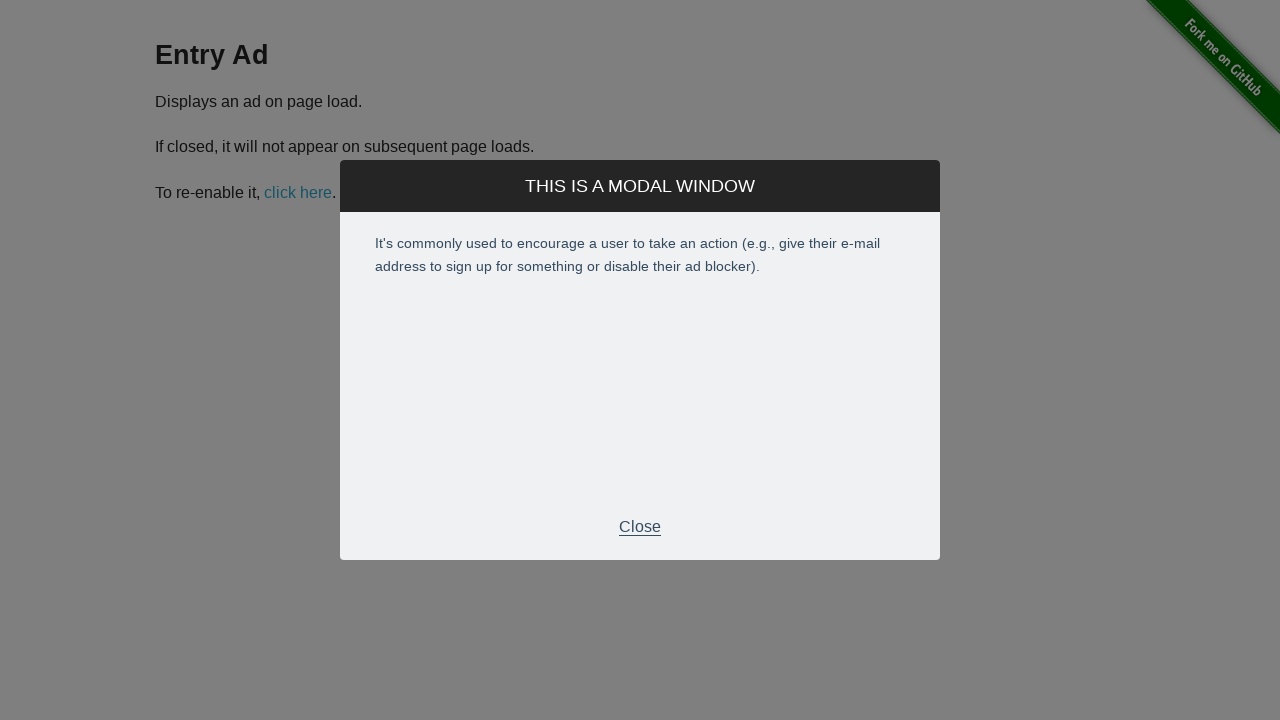

Clicked to dismiss the modal at (640, 527) on #modal .modal-footer p
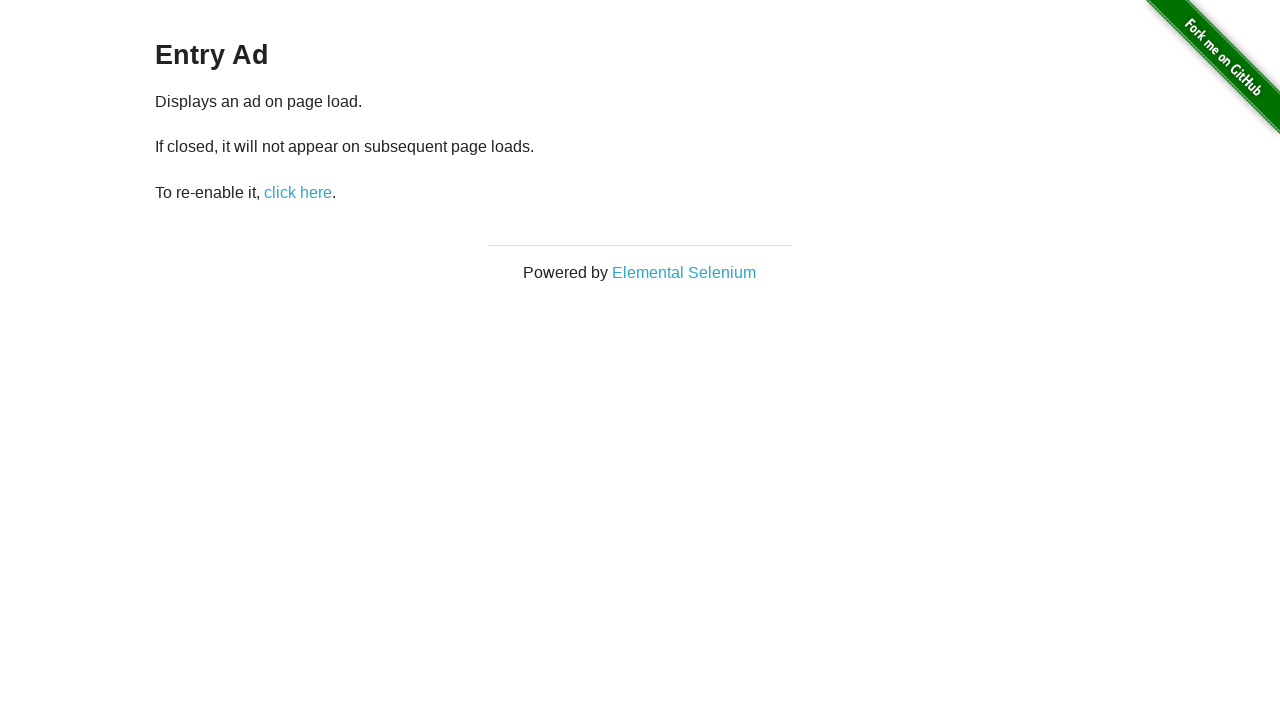

Modal was successfully hidden after dismissal
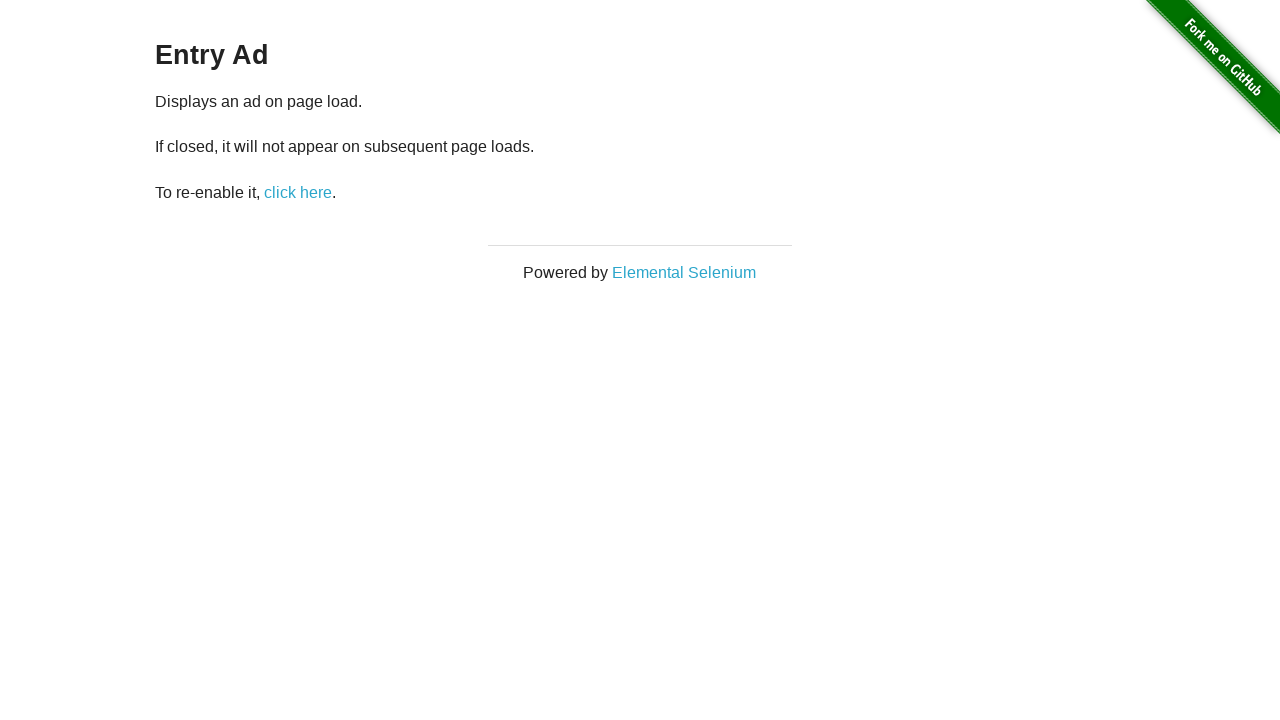

Clicked the reset button to re-enable the popup at (298, 192) on #restart-ad
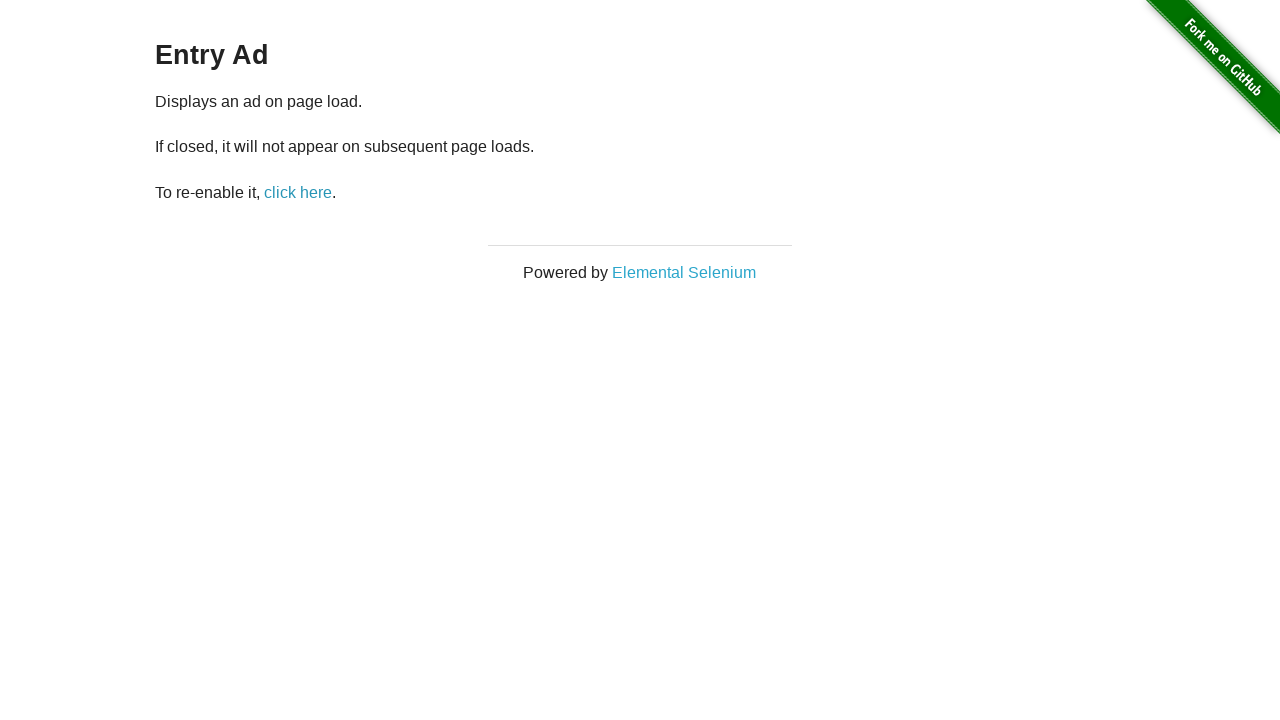

Waited 2 seconds before page reload
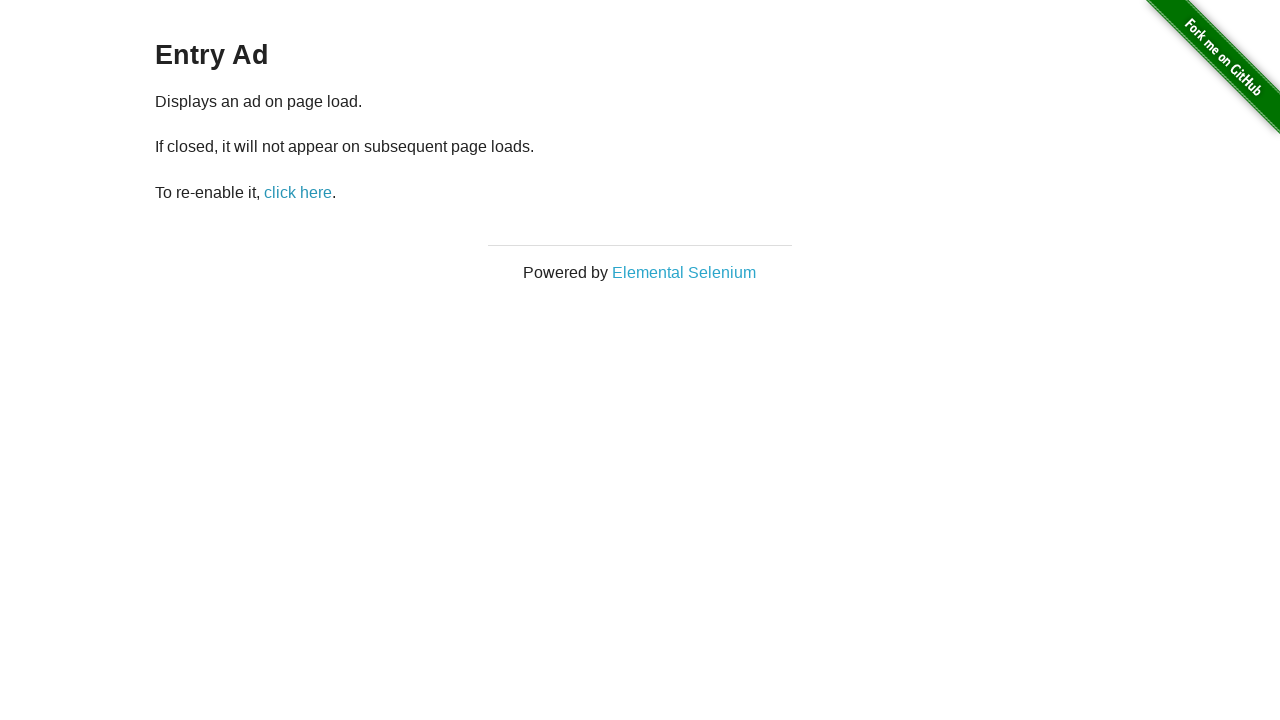

Page was reloaded
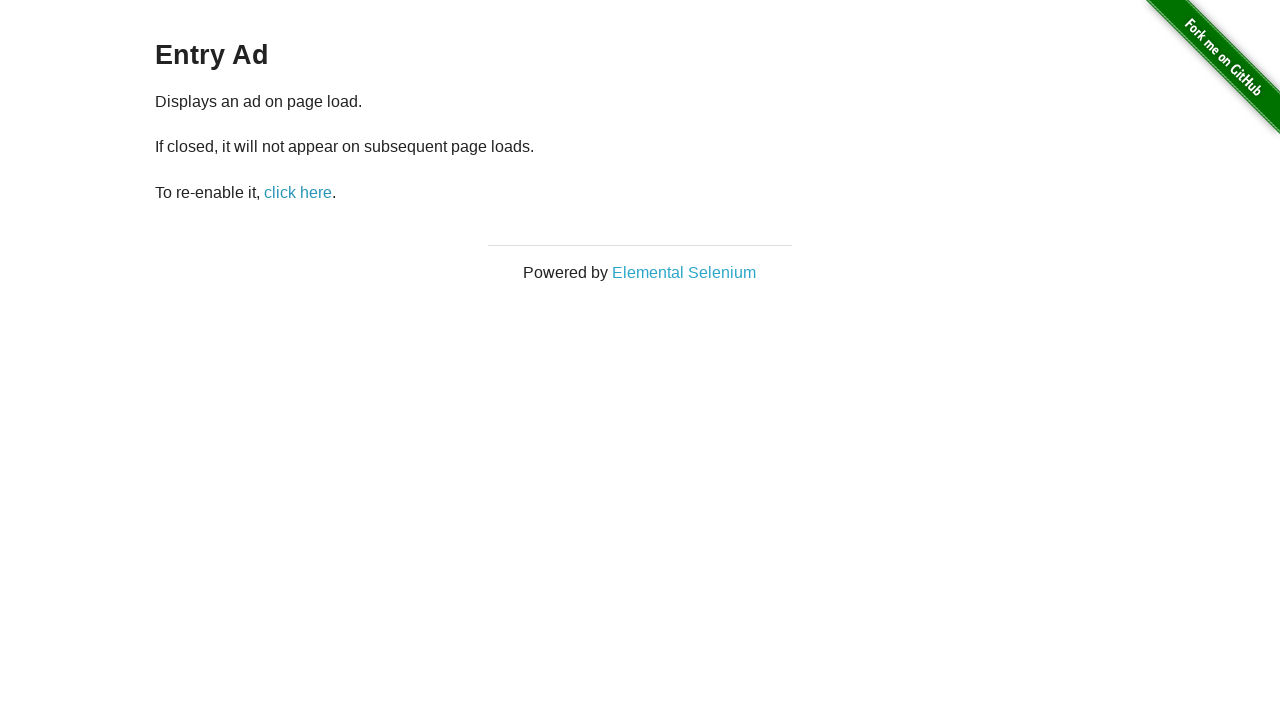

Modal appeared again after page refresh, confirming reset functionality works
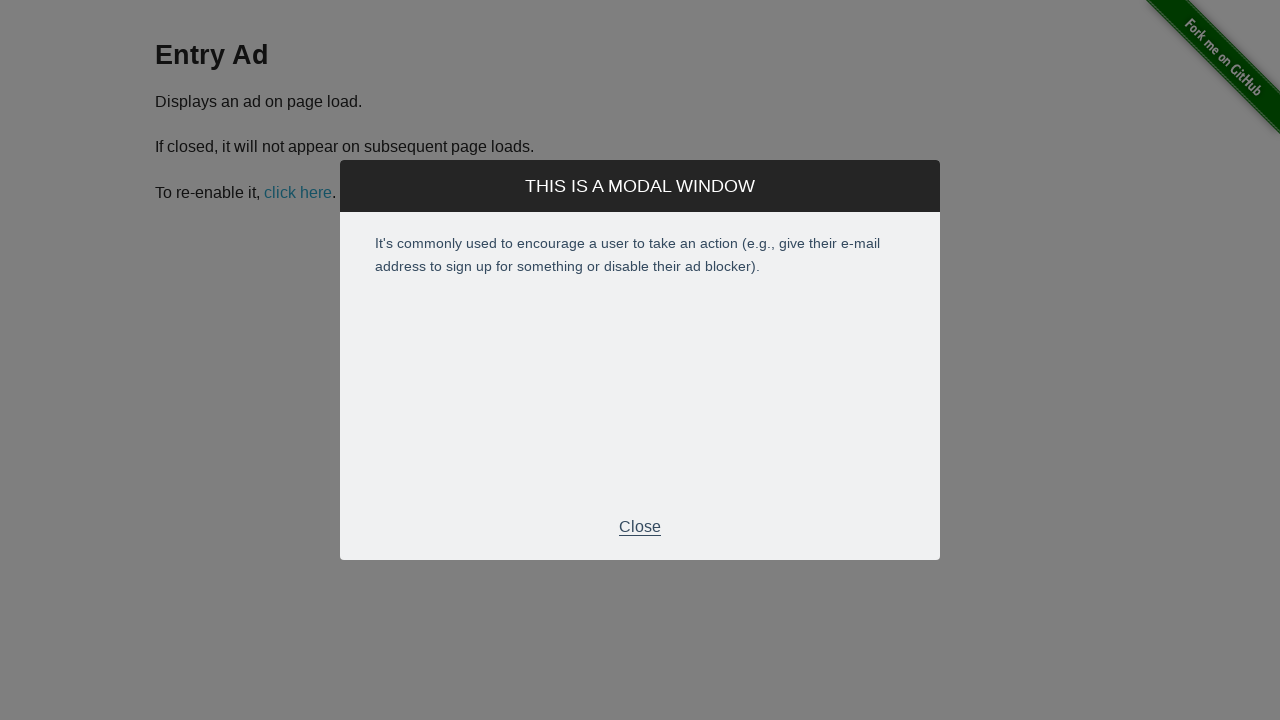

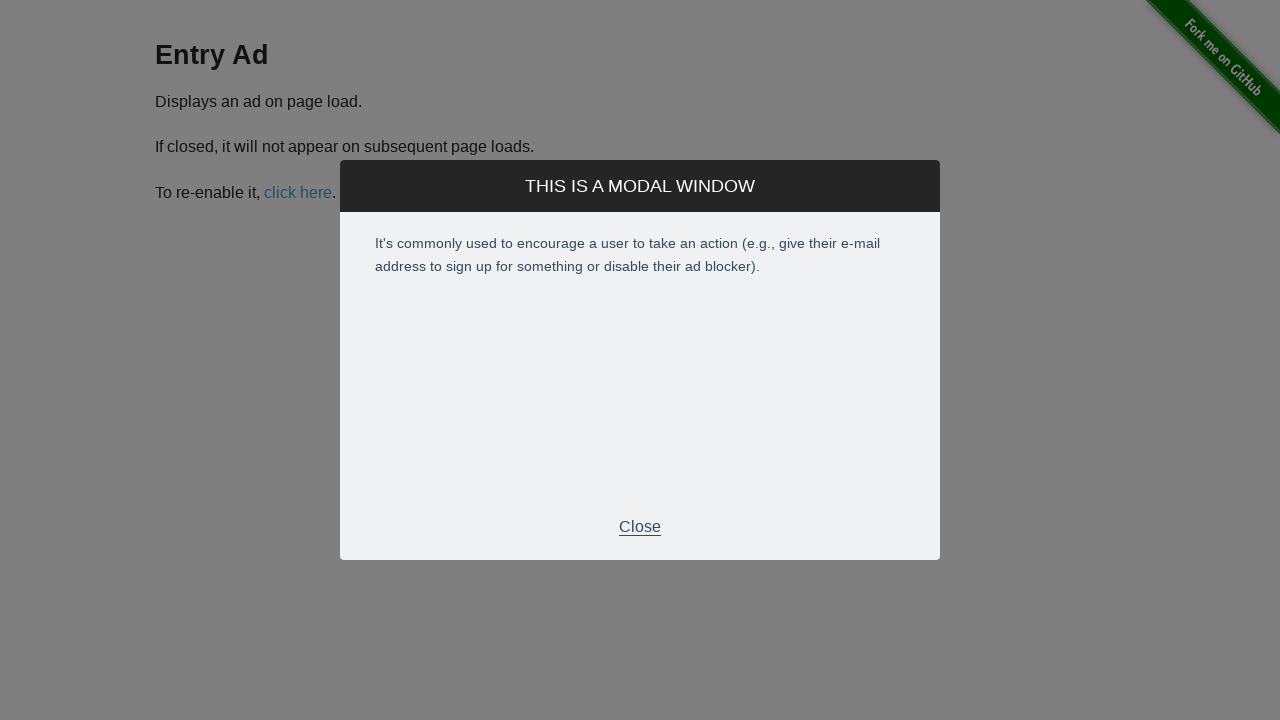